Tests navigation from the inputs page to the home page by clicking the Home link and verifying the page title changes to "Practice"

Starting URL: https://practice.cydeo.com/inputs

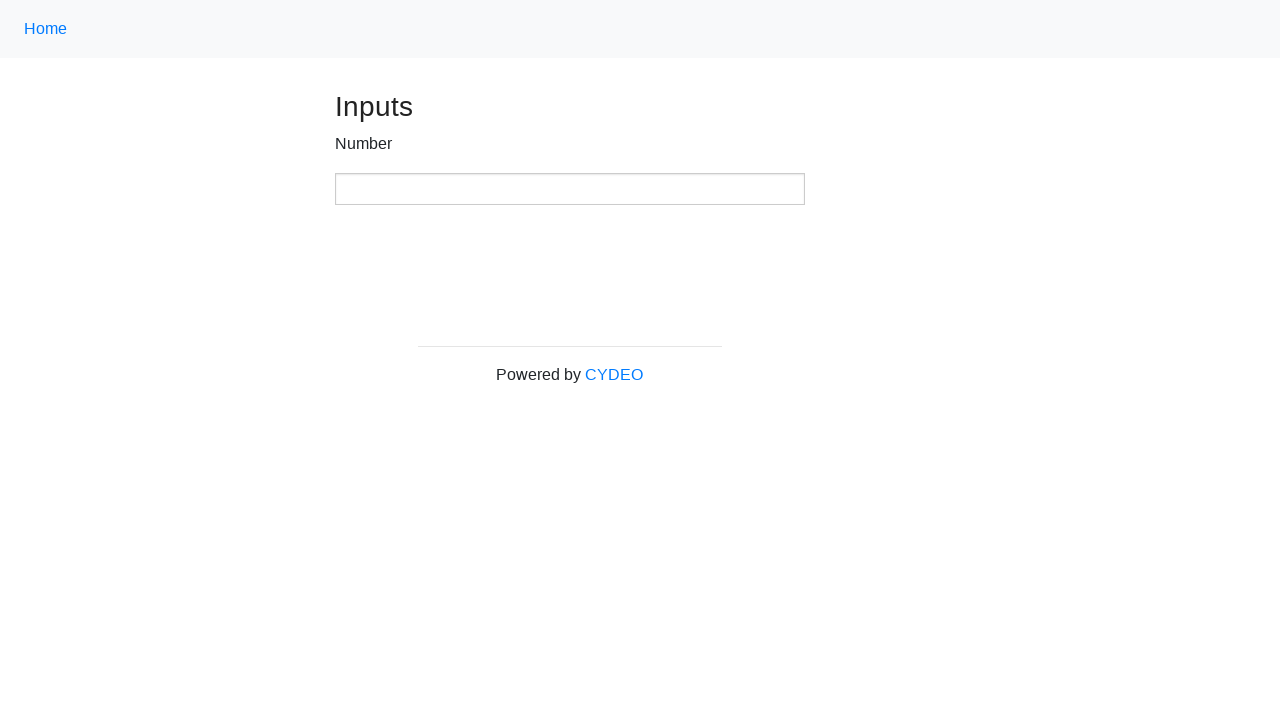

Clicked Home link using class name locator '.nav-link' at (46, 29) on .nav-link
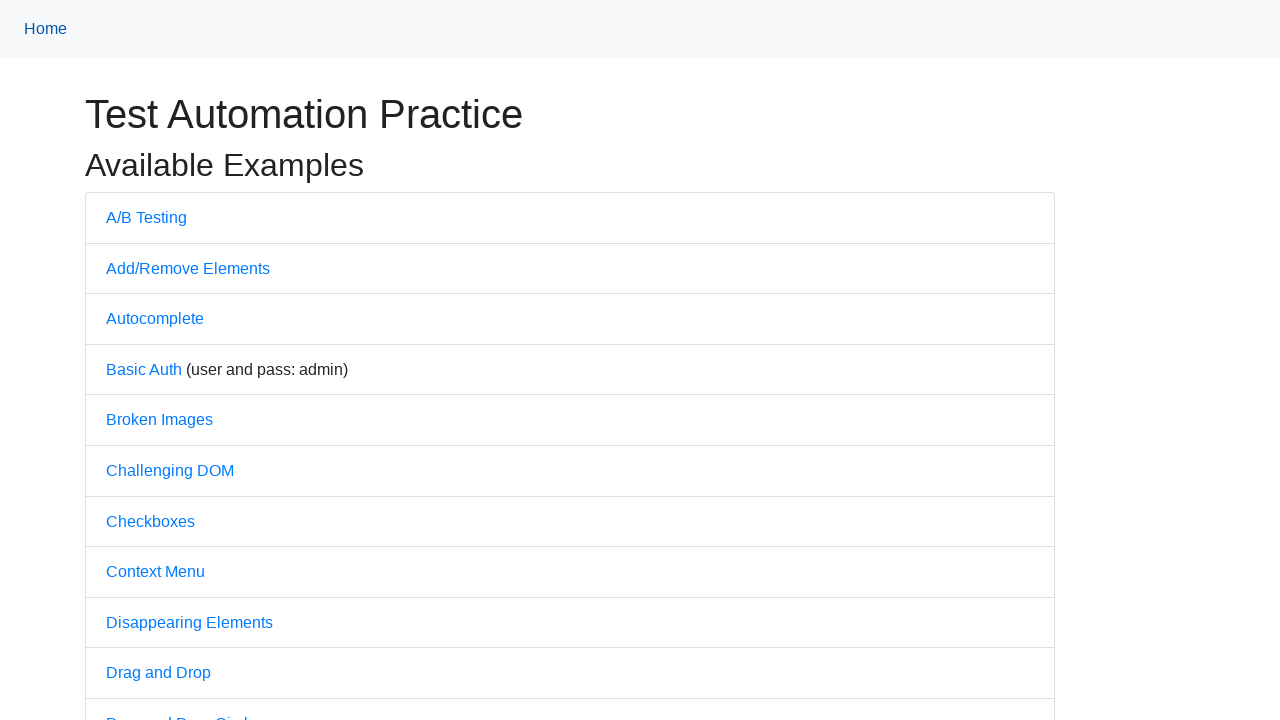

Waited for page to reach domcontentloaded state
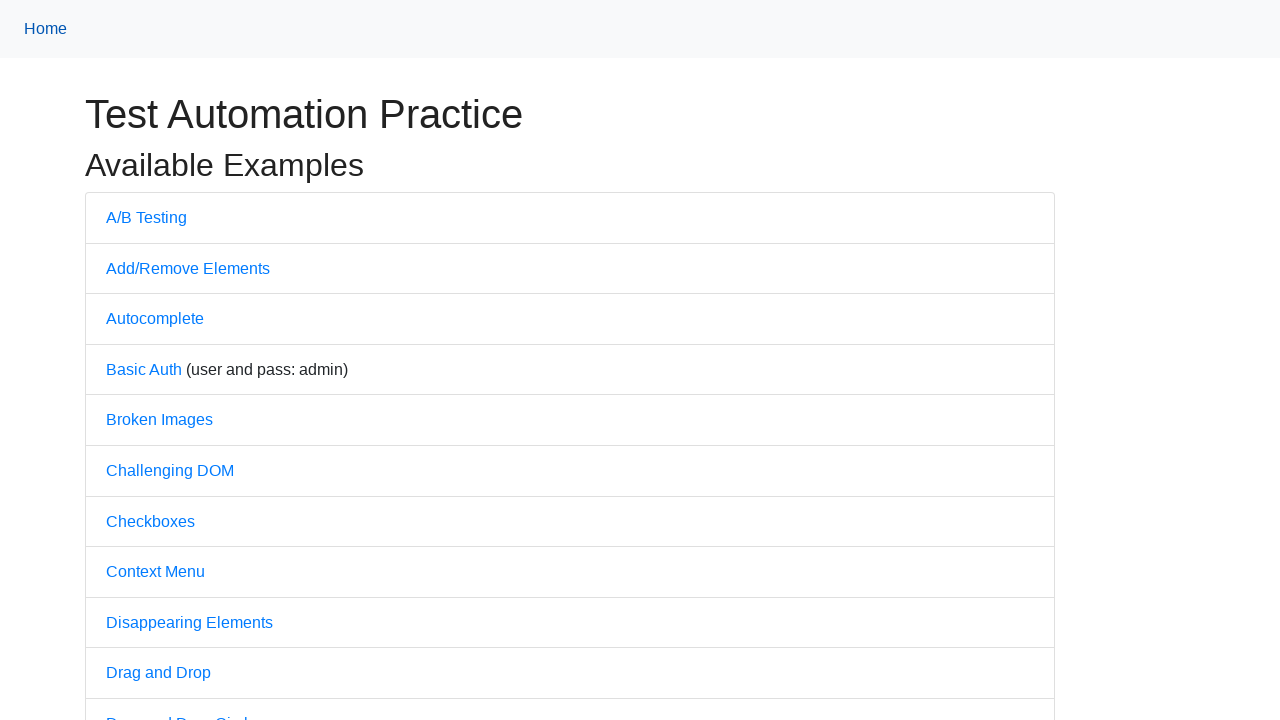

Verified page title is 'Practice'
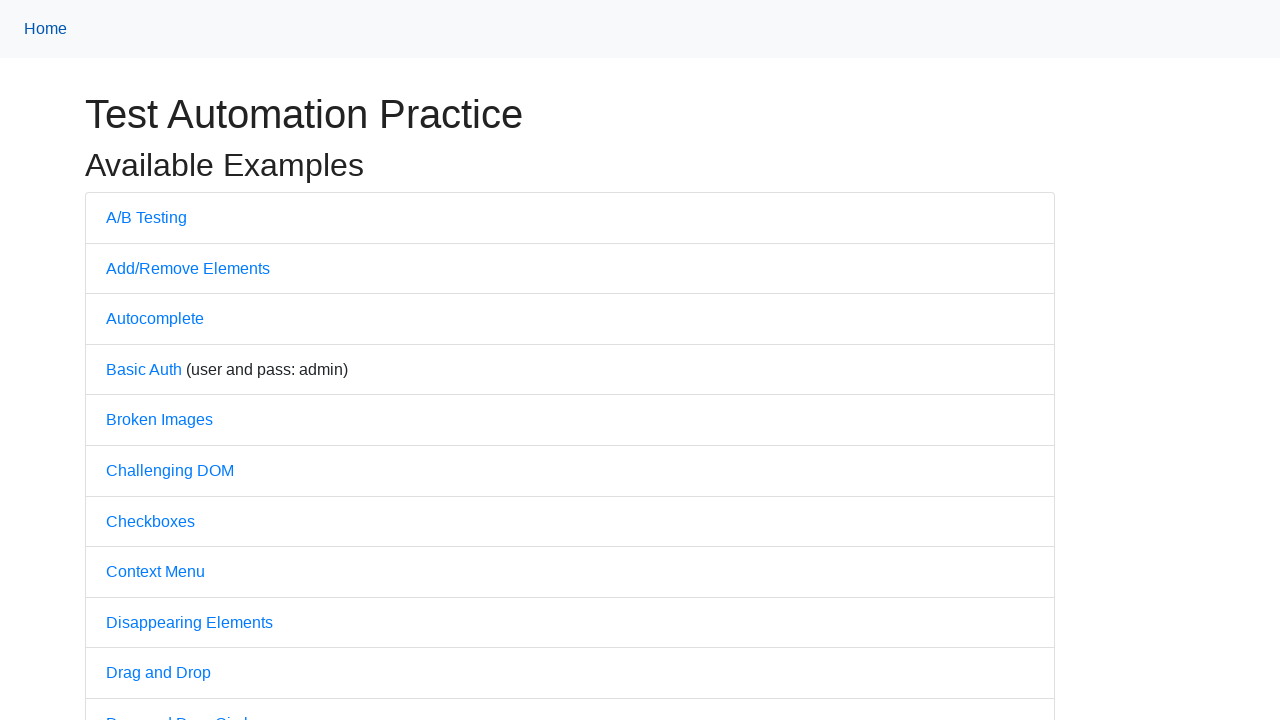

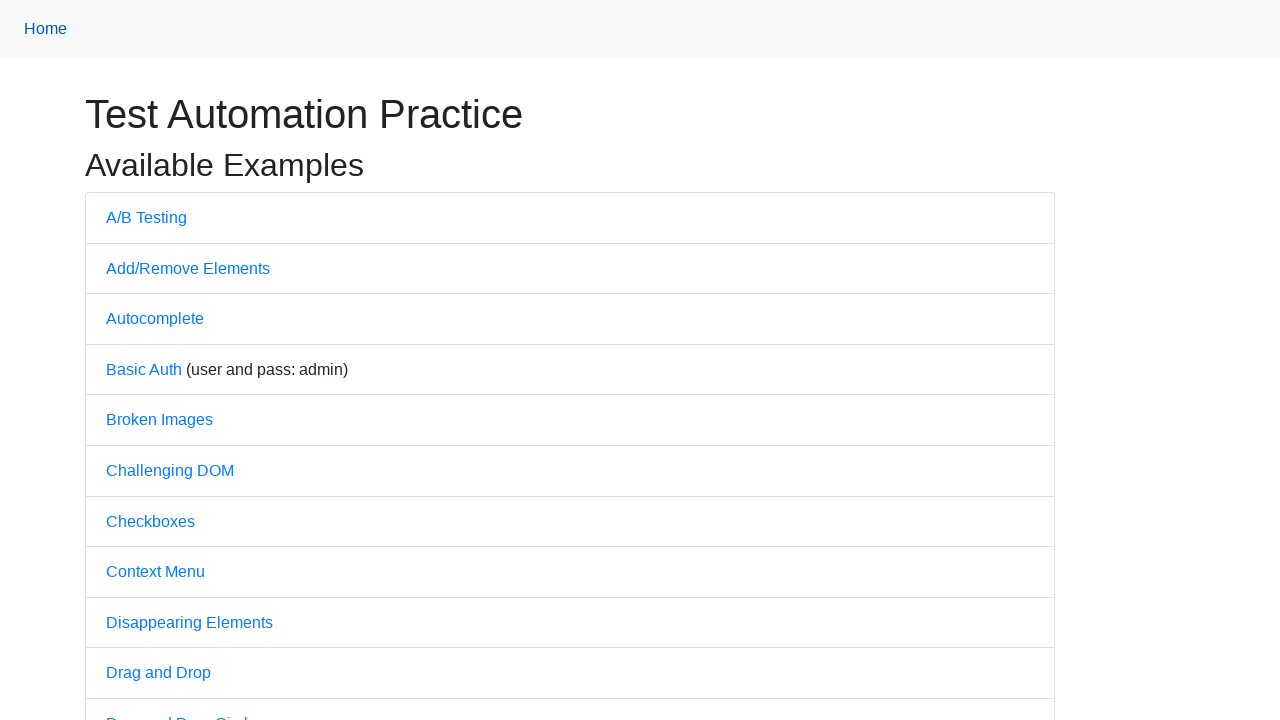